Tests a wait mechanism by waiting for a verify button to become clickable, clicking it, and verifying that a success message appears.

Starting URL: http://suninjuly.github.io/wait2.html

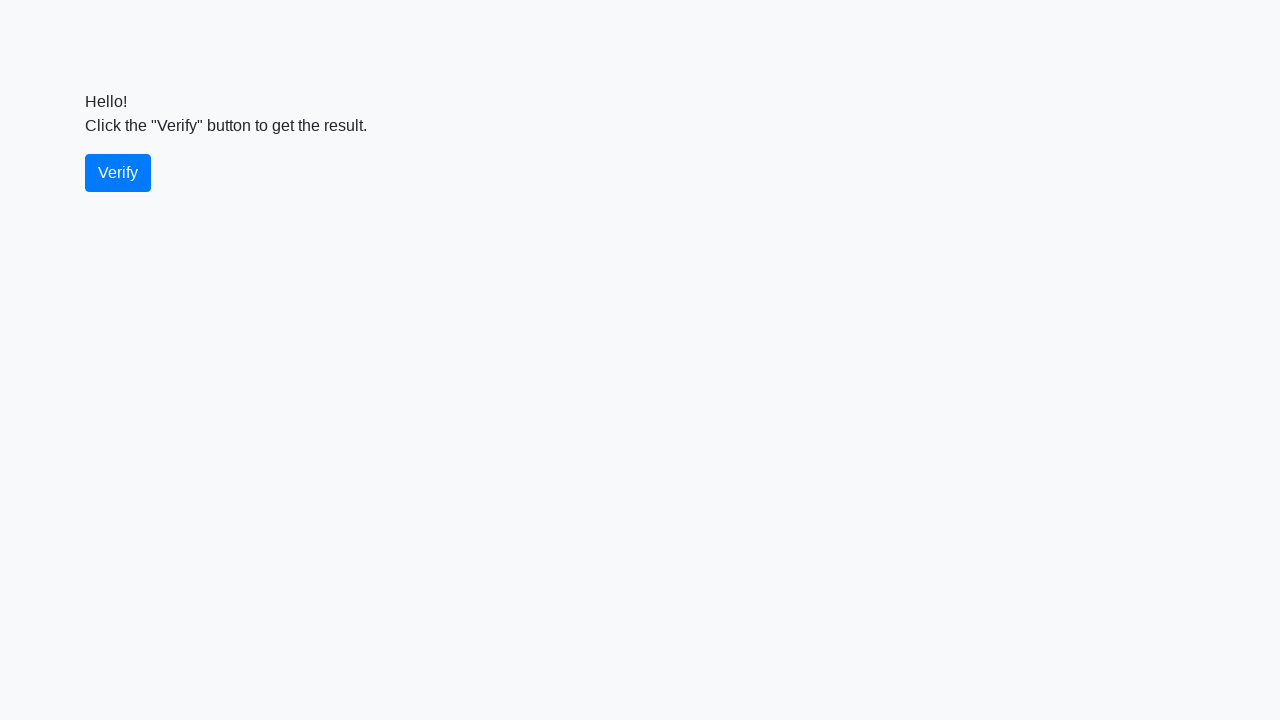

Waited for verify button to become visible
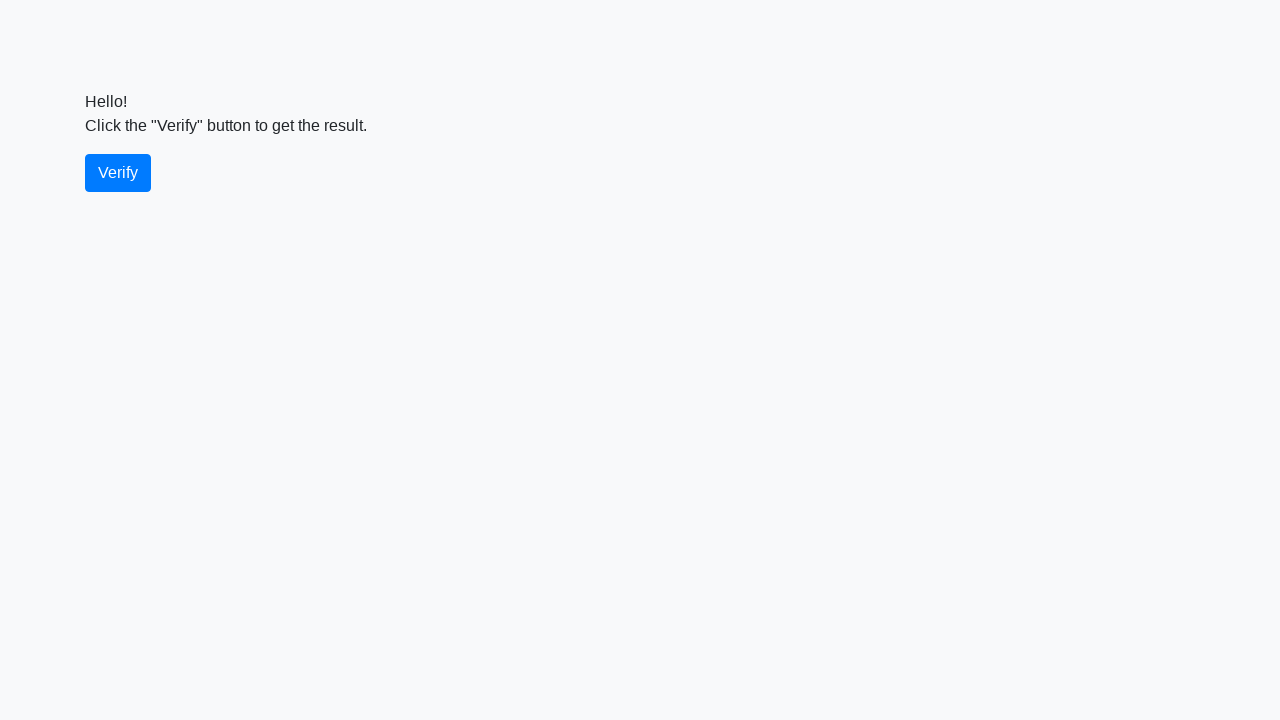

Clicked the verify button at (118, 173) on #verify
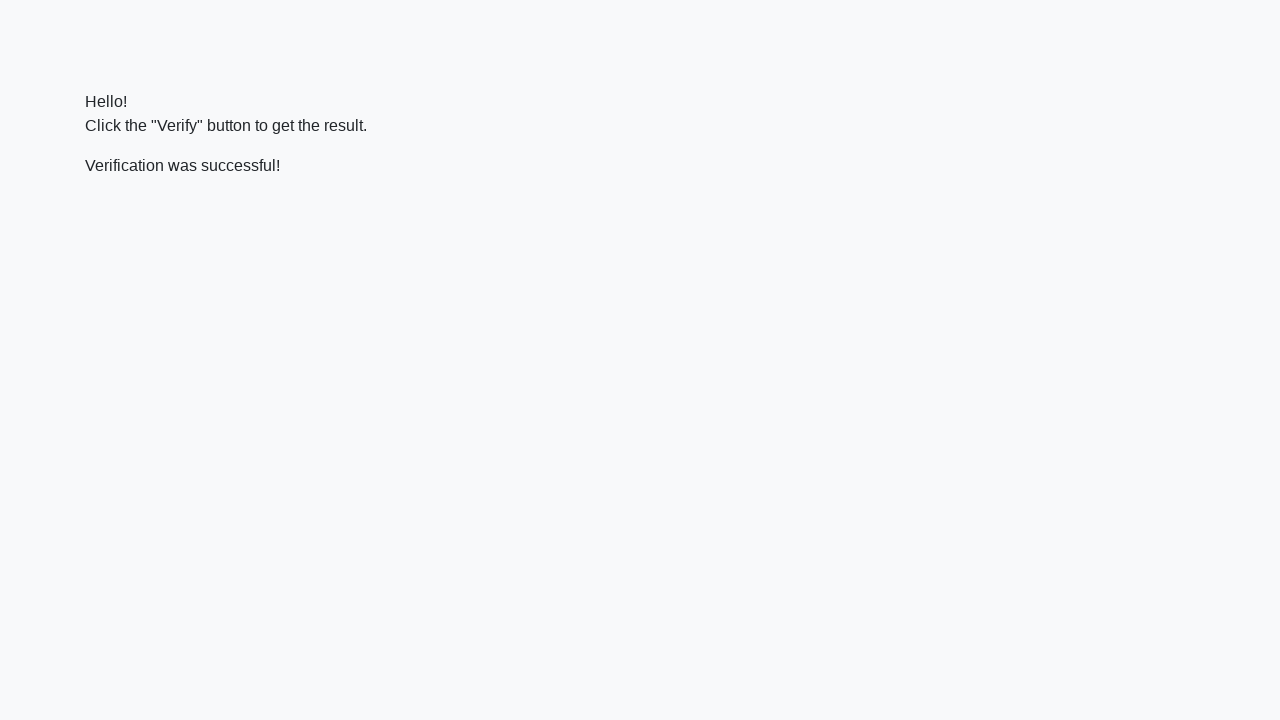

Waited for success message to appear
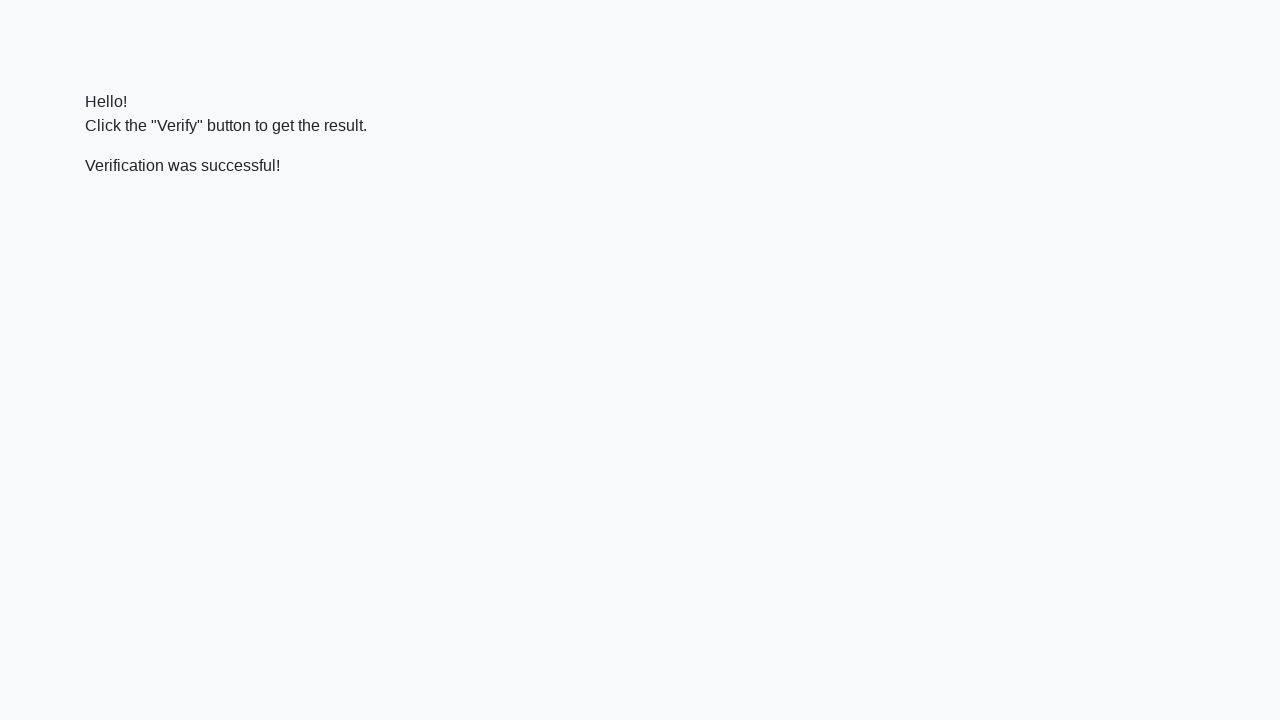

Verified that success message contains 'successful'
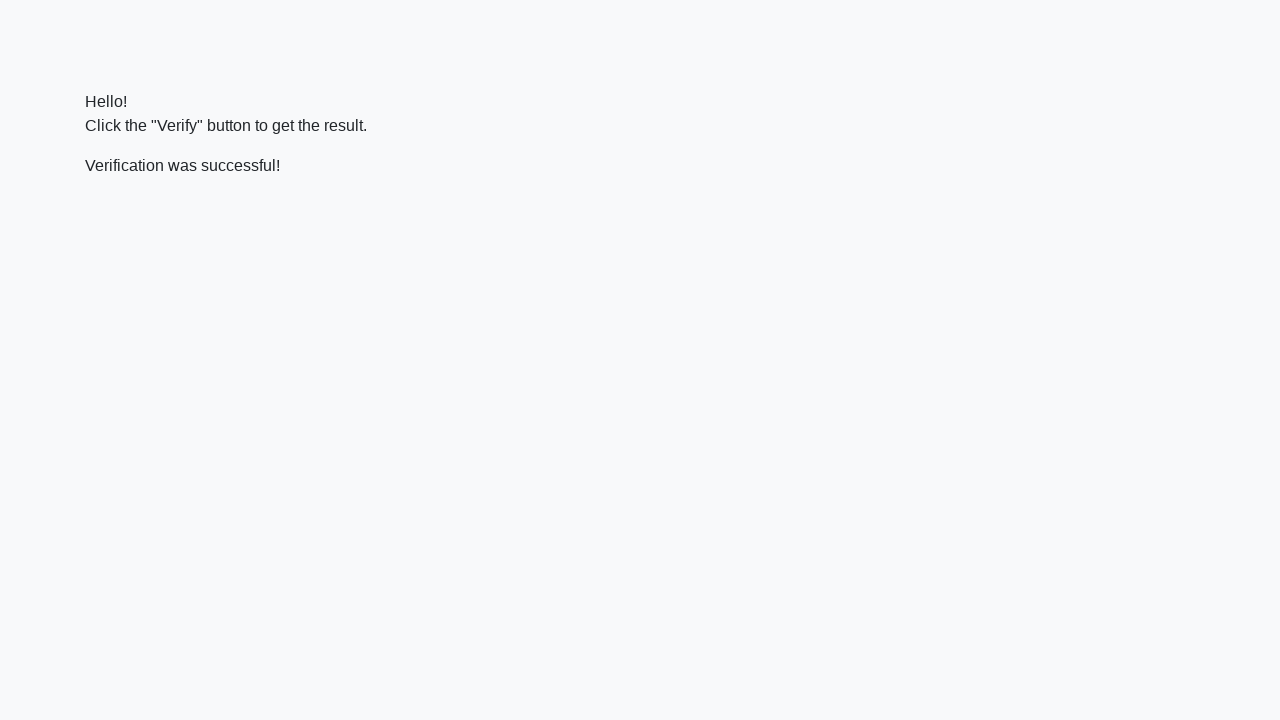

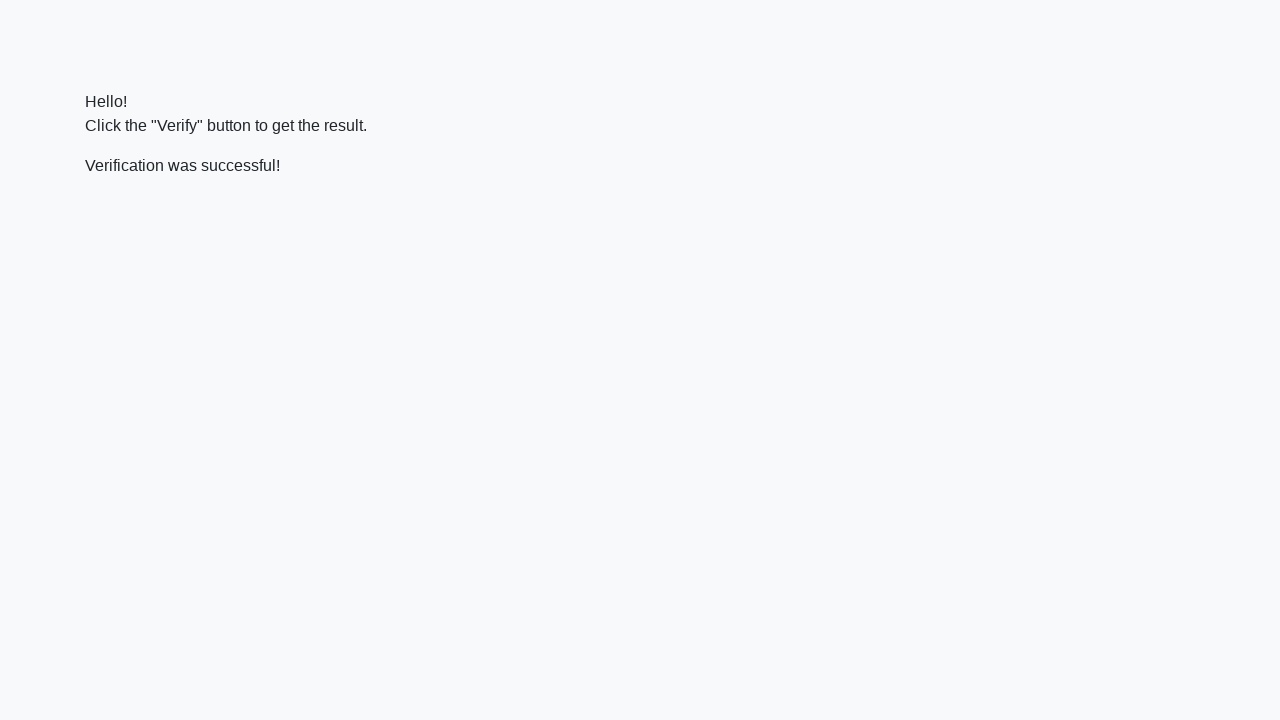